Tests static dropdown selection by selecting an option and verifying its value

Starting URL: https://seleniumbase.io/demo_page

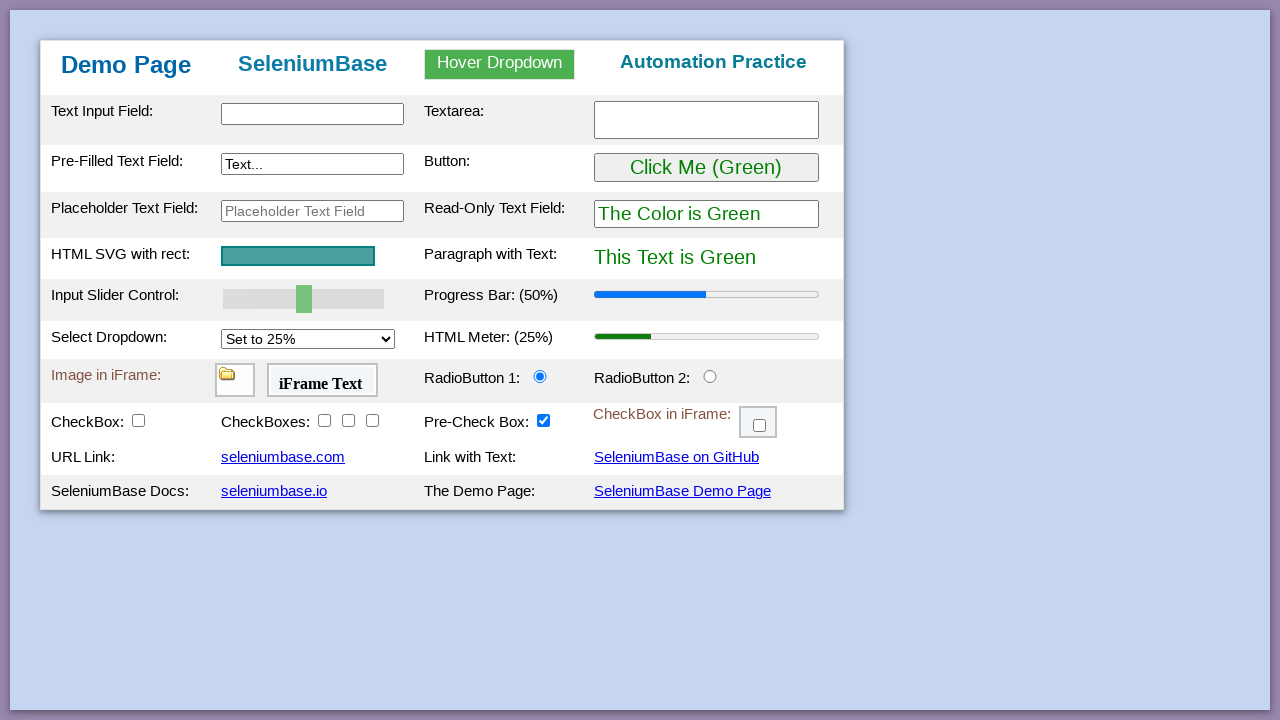

Selected '100%' option from static dropdown on #mySelect
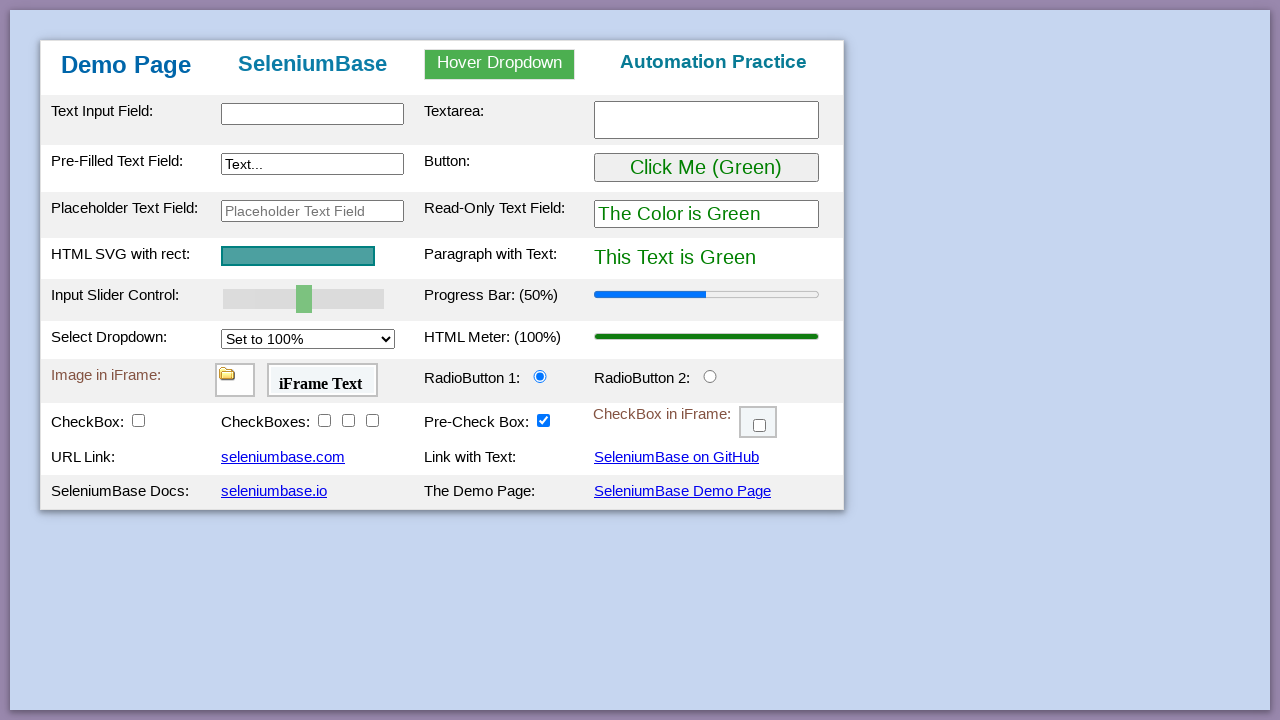

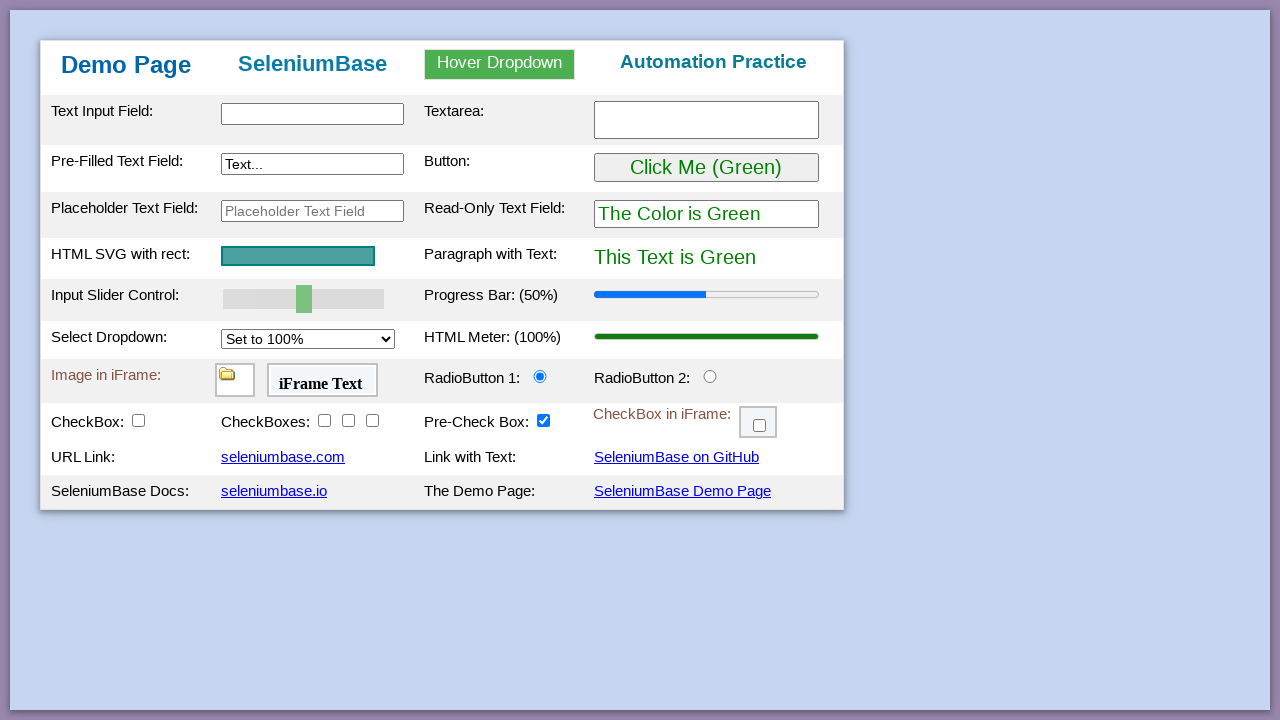